Tests the calculator addition functionality by entering two numbers and clicking the Go button to verify the result

Starting URL: http://juliemr.github.io/protractor-demo/

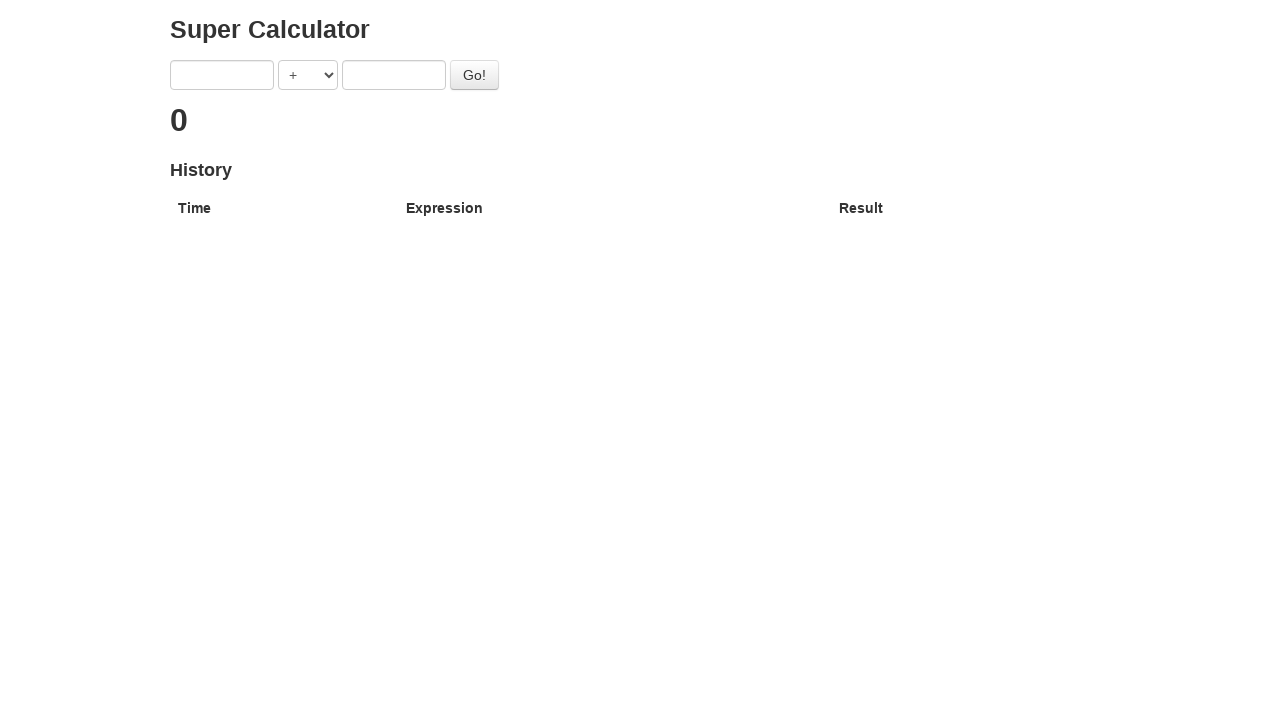

Entered 1 in the first number field on input[ng-model='first']
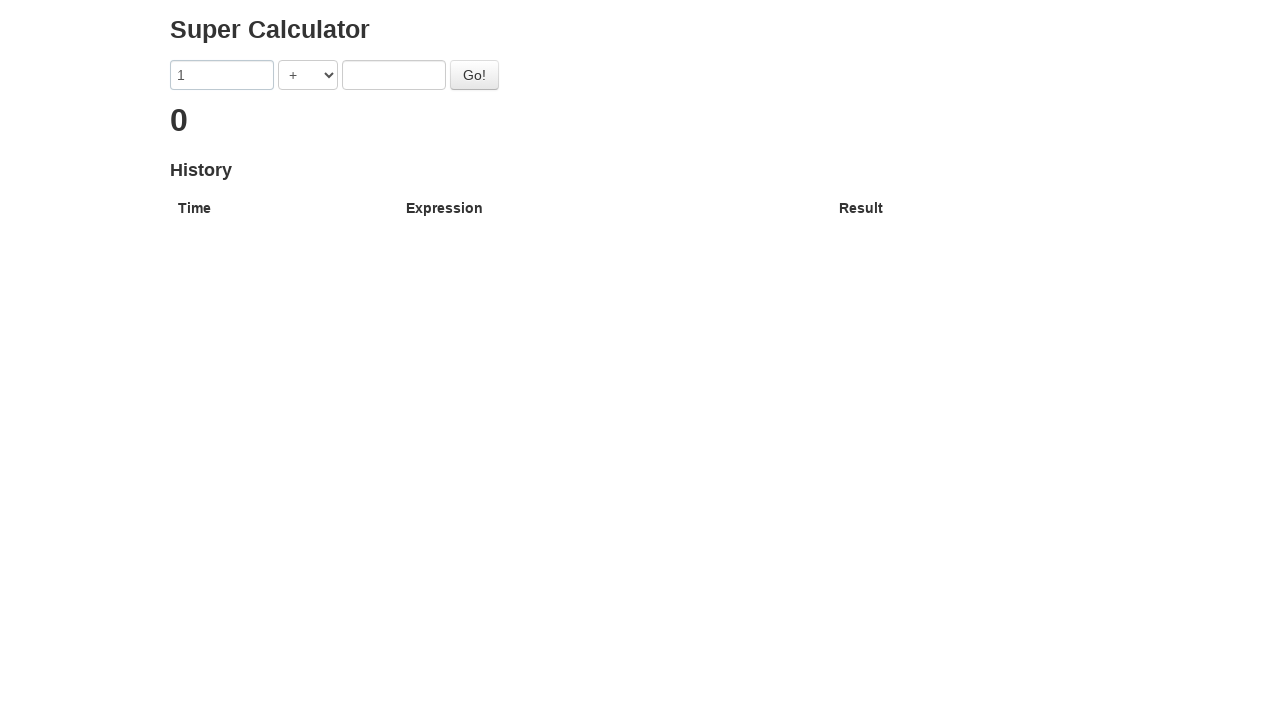

Entered 2 in the second number field on input[ng-model='second']
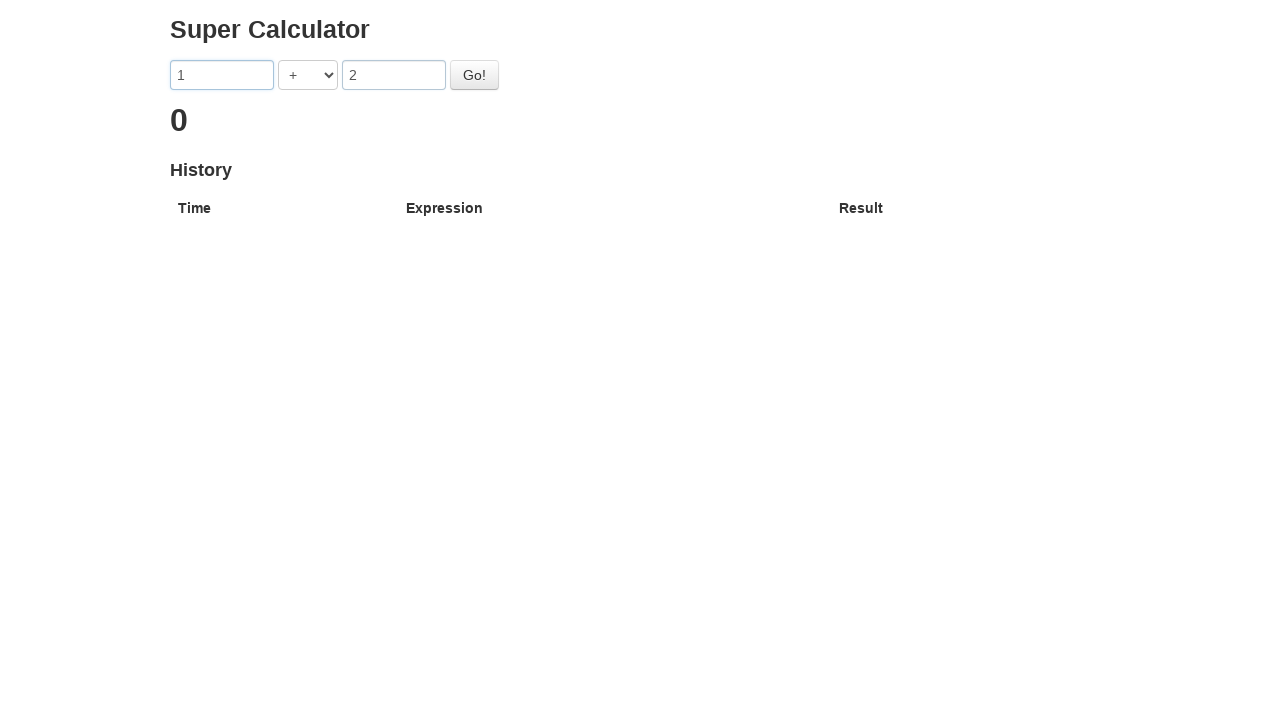

Clicked the Go button to calculate the sum at (474, 75) on #gobutton
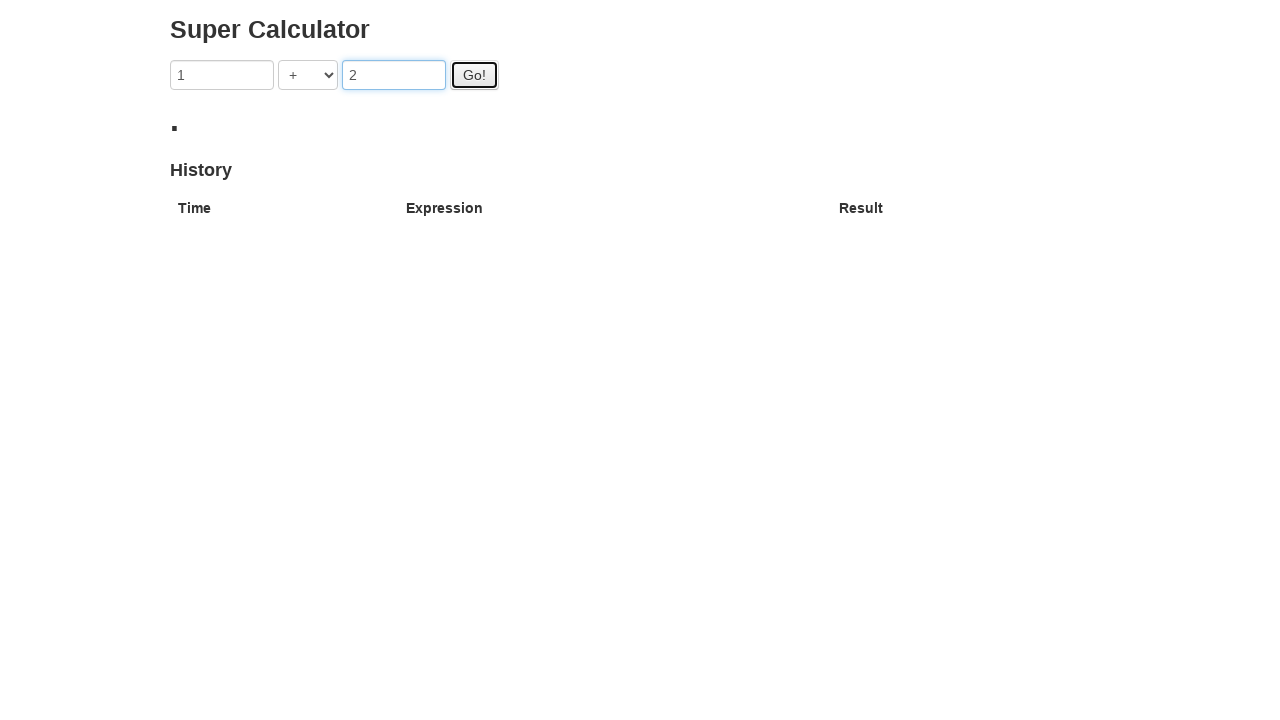

Calculator result 3 is displayed, confirming 1 + 2 = 3
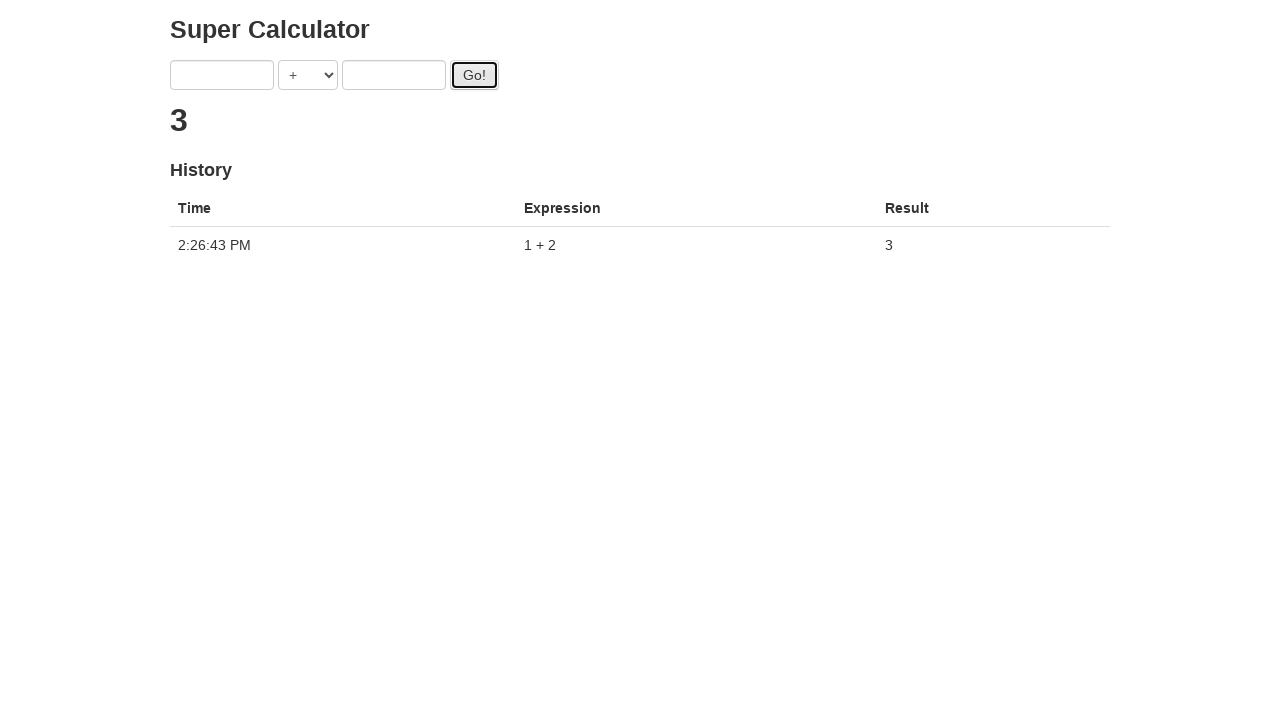

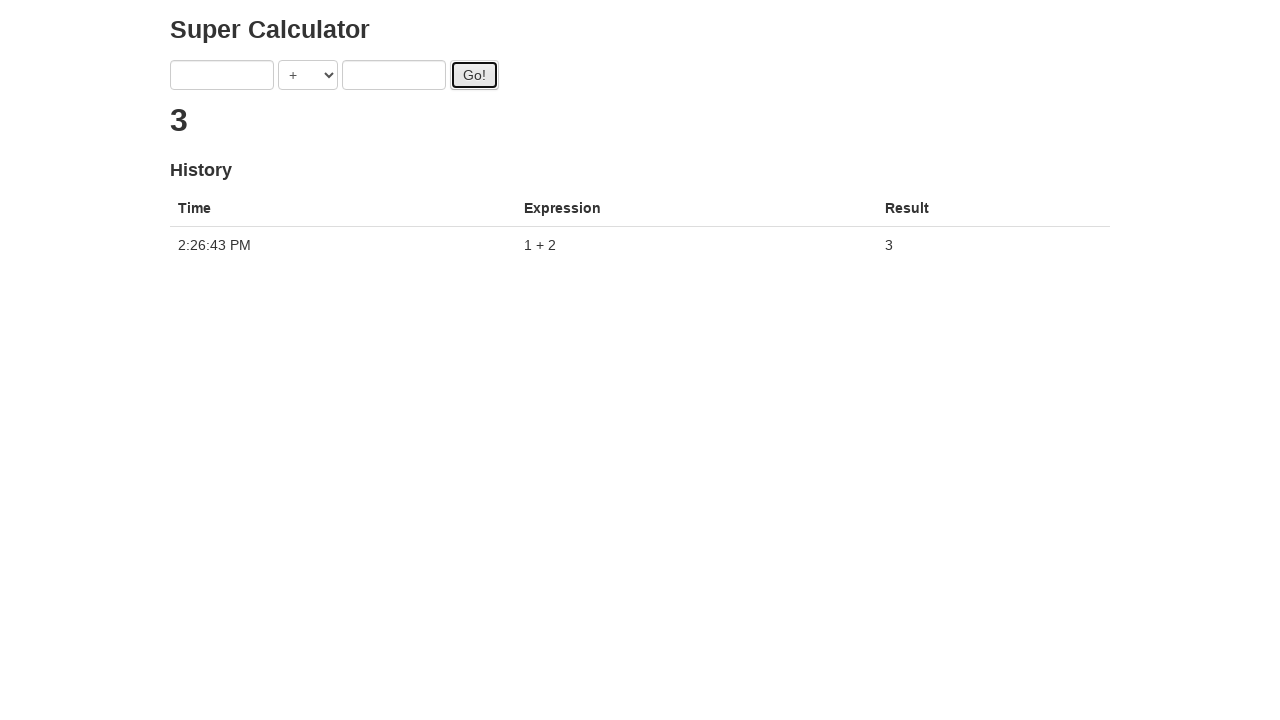